Tests negative flow by entering a space followed by letters in the first name field and submitting

Starting URL: http://testingchallenges.thetestingmap.org/index.php

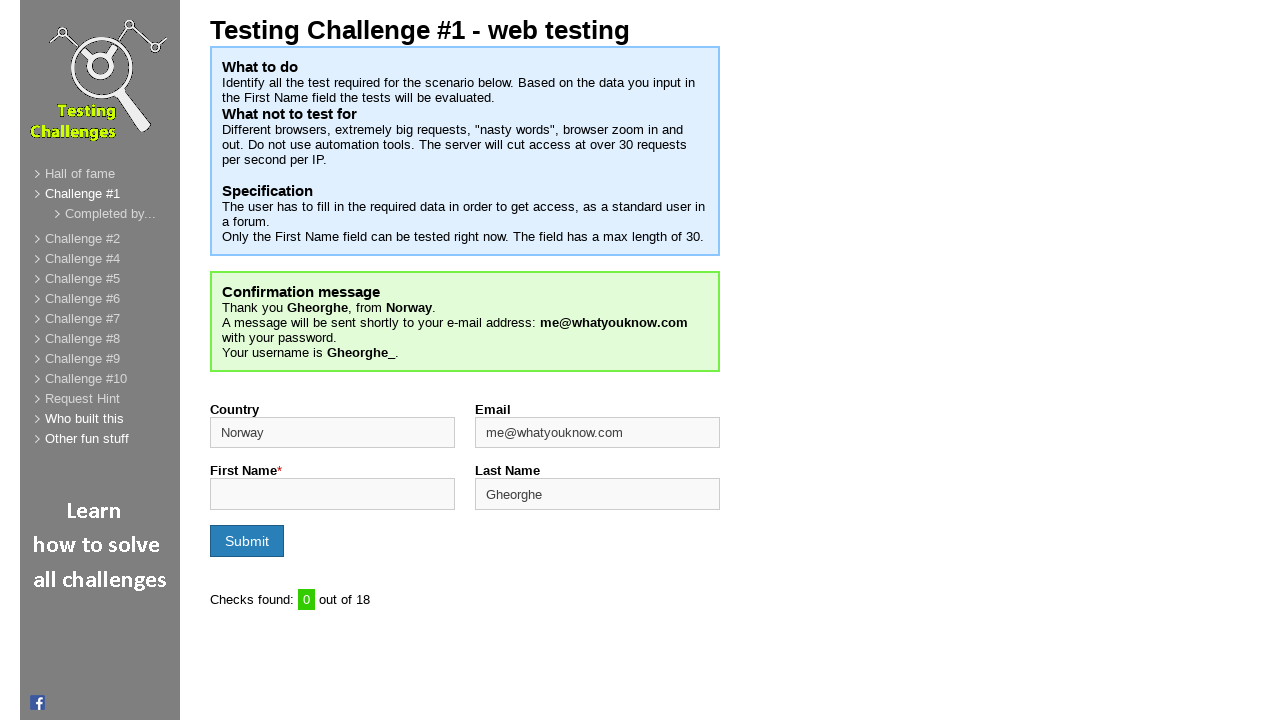

Filled first name field with space followed by 'letters' on input#firstname
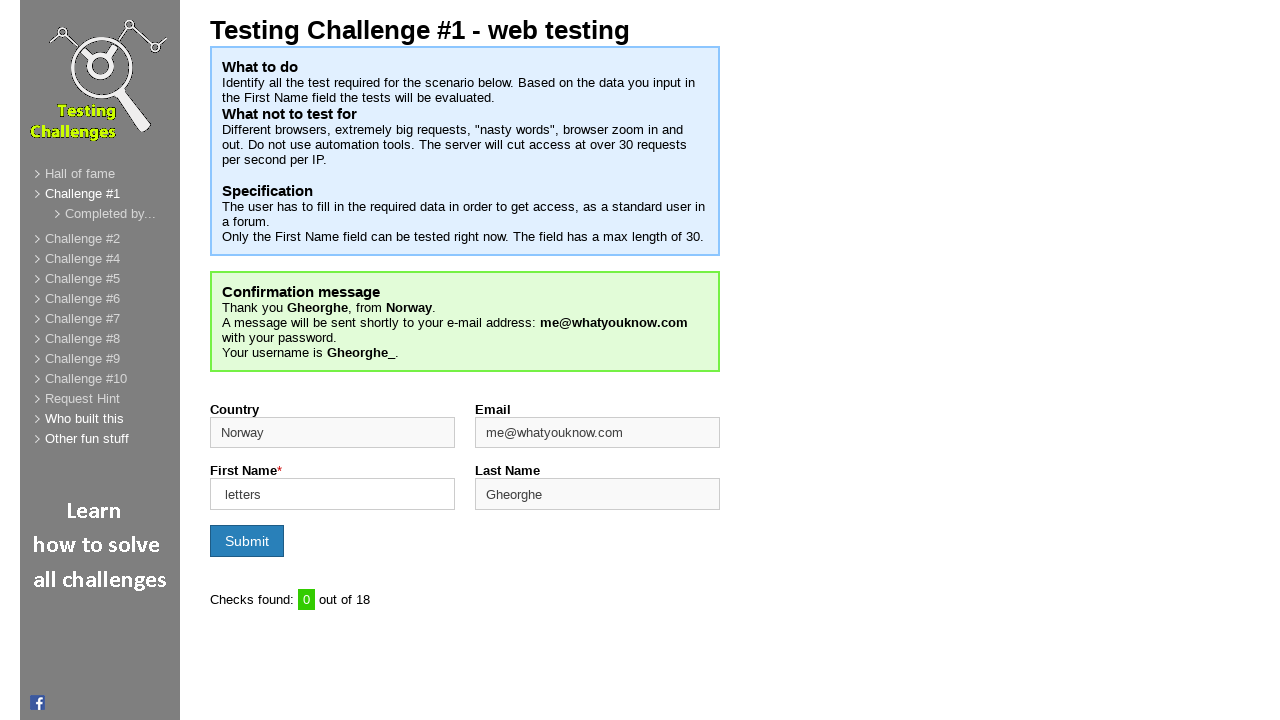

Clicked submit button at (247, 541) on input[type='submit']
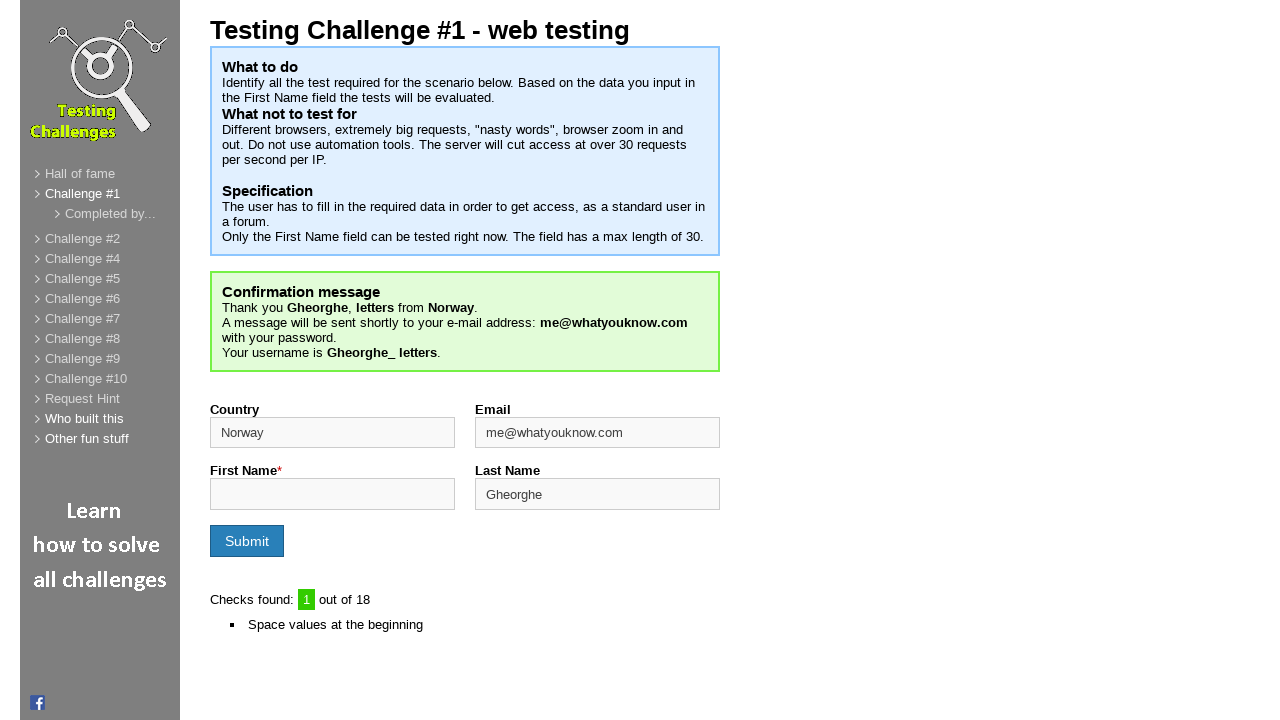

Values-tested counter loaded
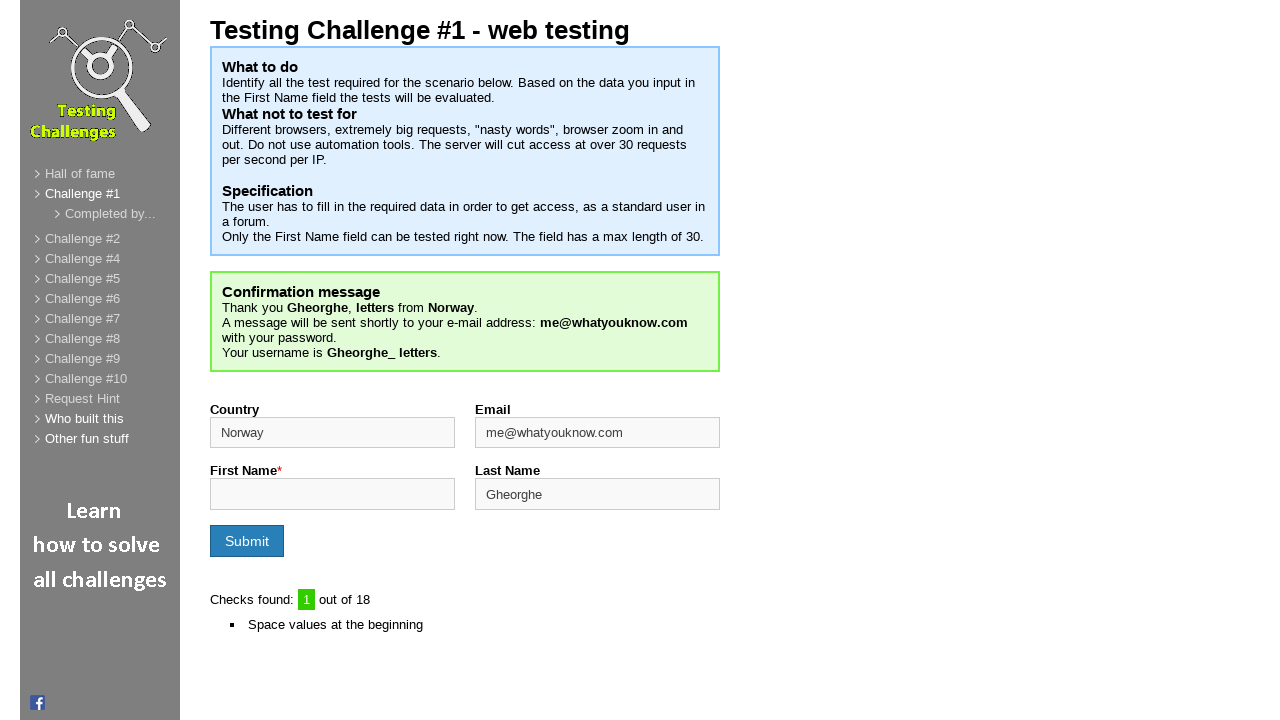

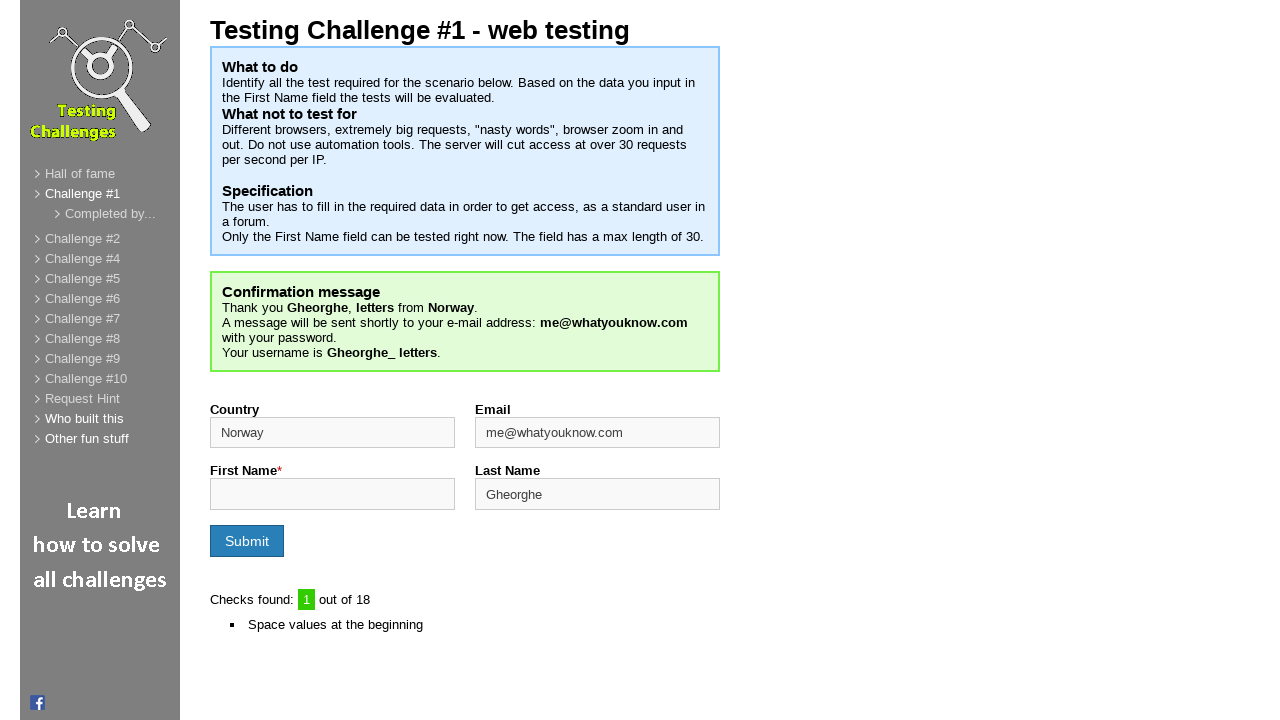